Navigates to Edureka website, clicks on the Courses link, and performs keyboard navigation using arrow and tab keys

Starting URL: https://www.edureka.co

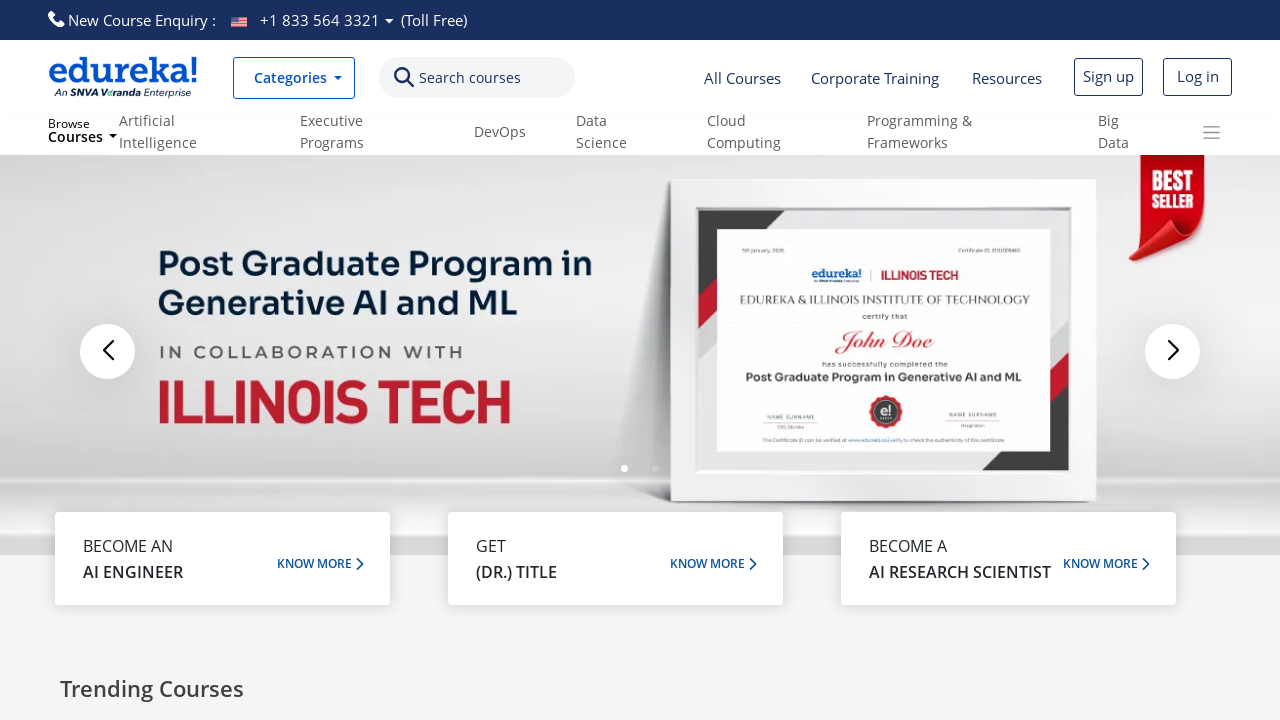

Navigated to Edureka website
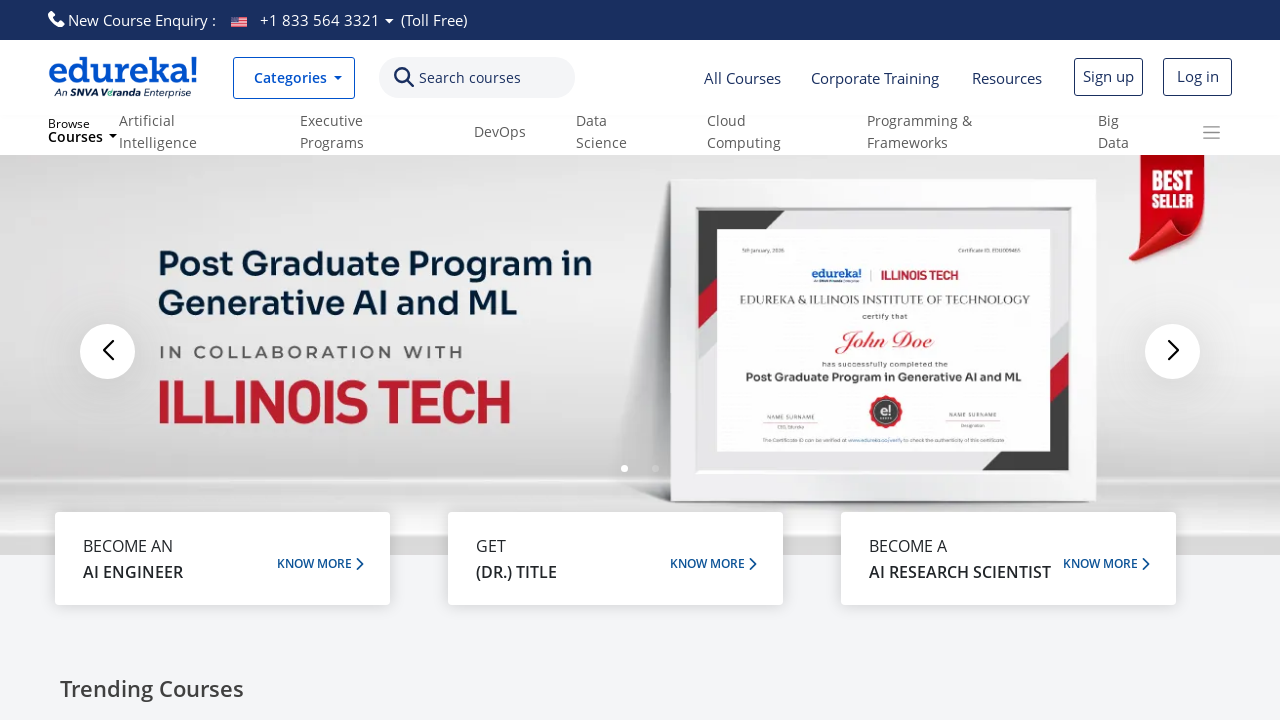

Clicked on Courses link at (470, 78) on text=Courses
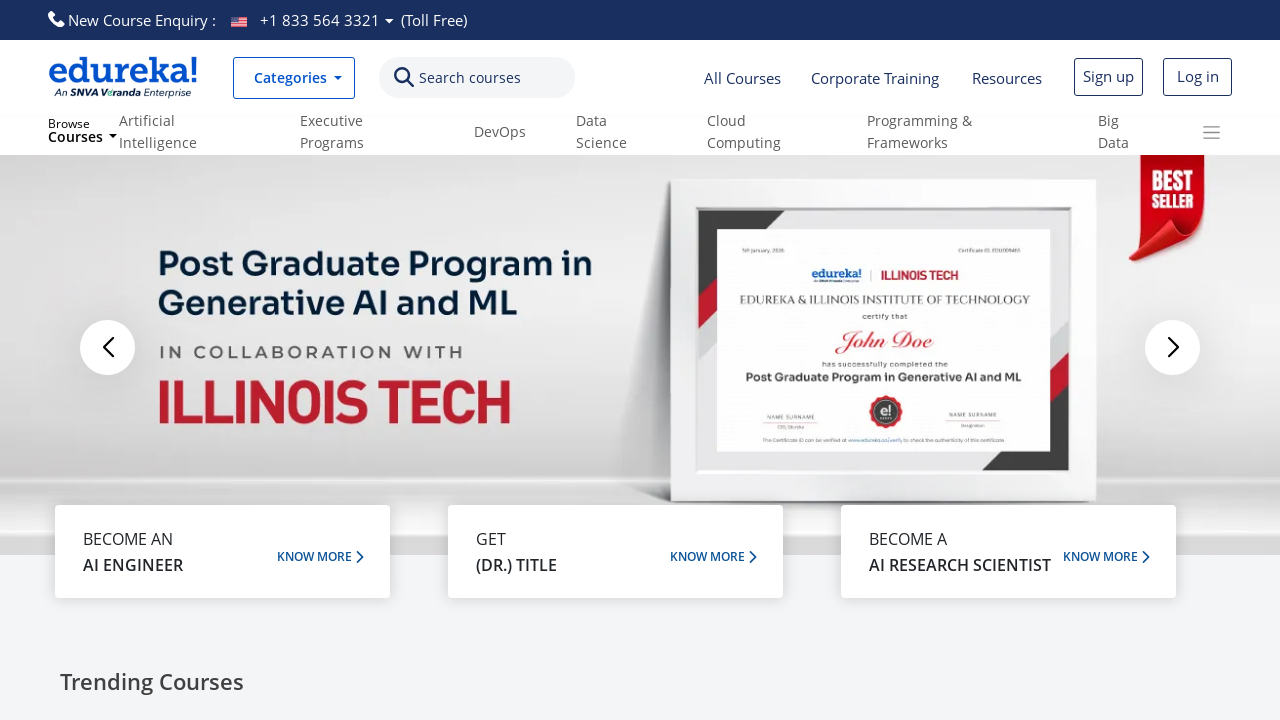

Waited for page to load (2 seconds)
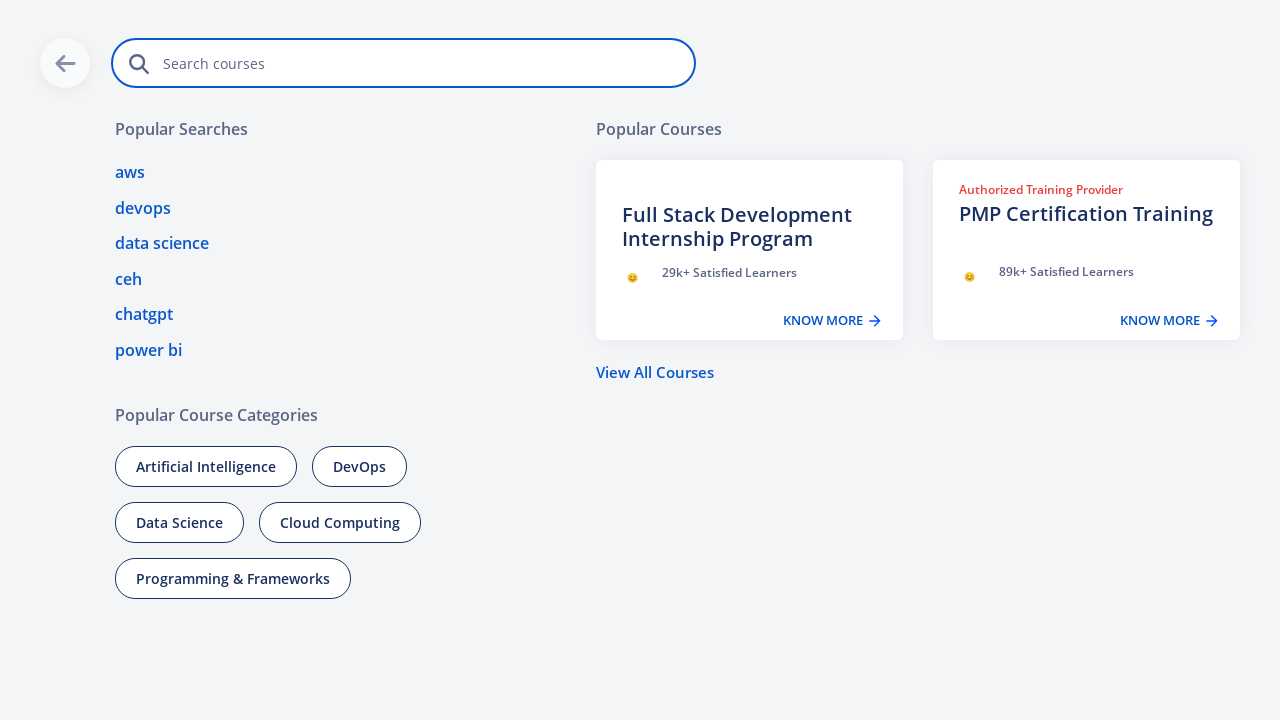

Pressed ArrowDown key for keyboard navigation
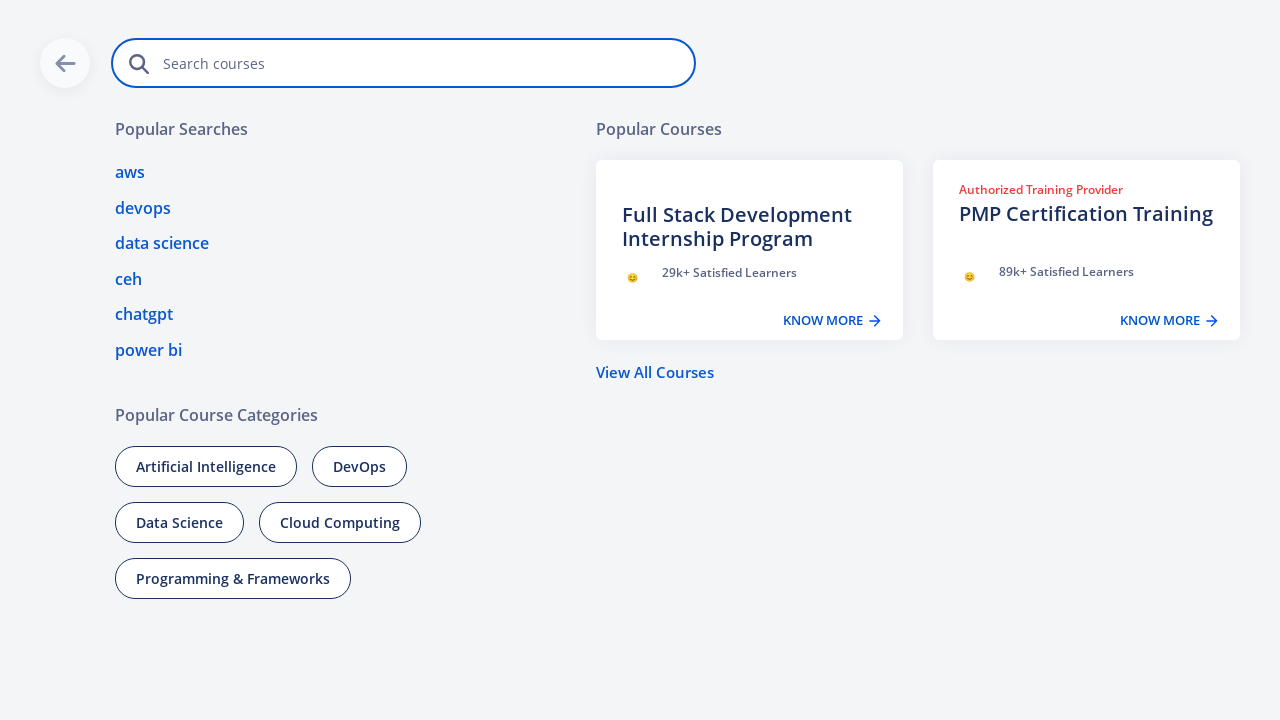

Pressed Tab key for navigation (1st press)
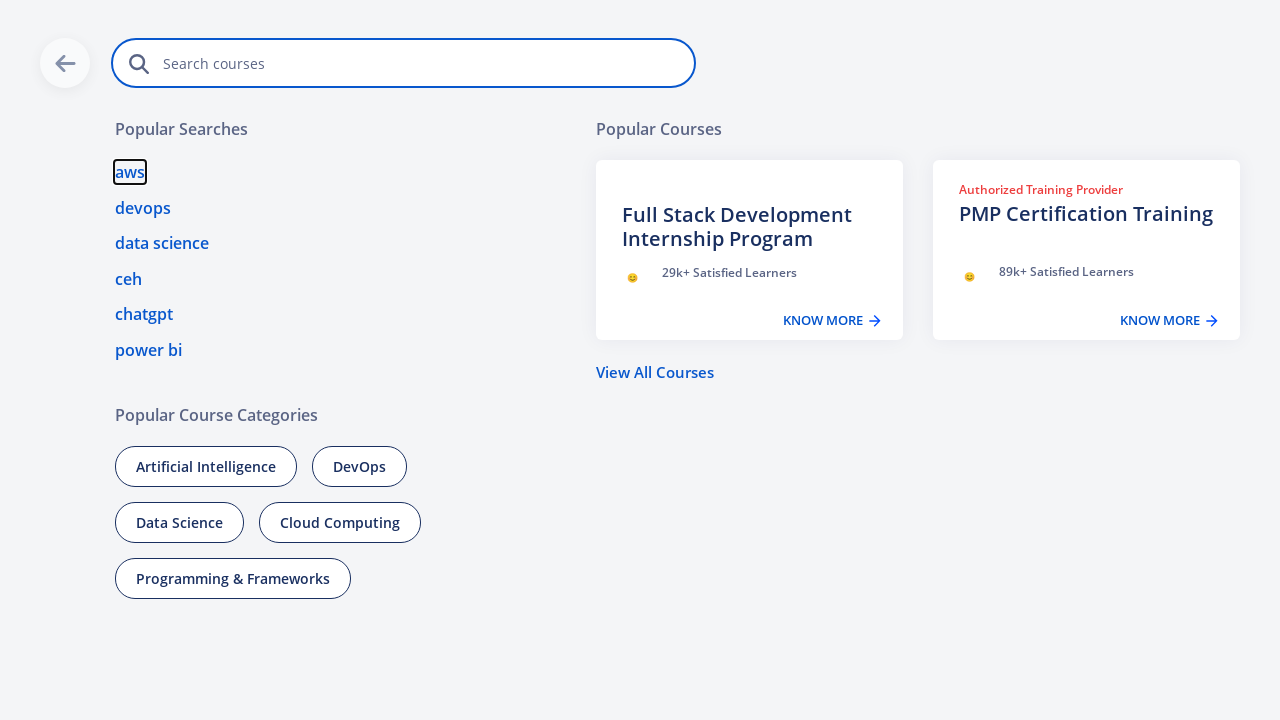

Pressed Tab key for navigation (2nd press)
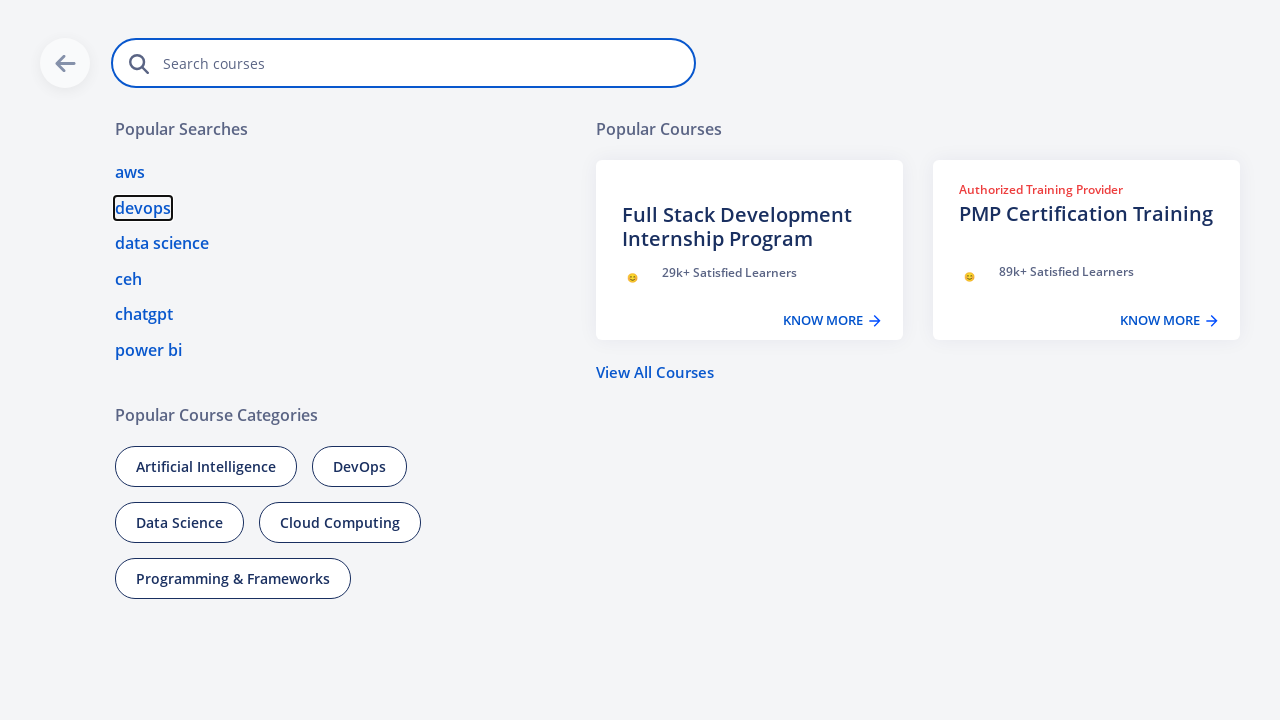

Pressed Tab key for navigation (3rd press)
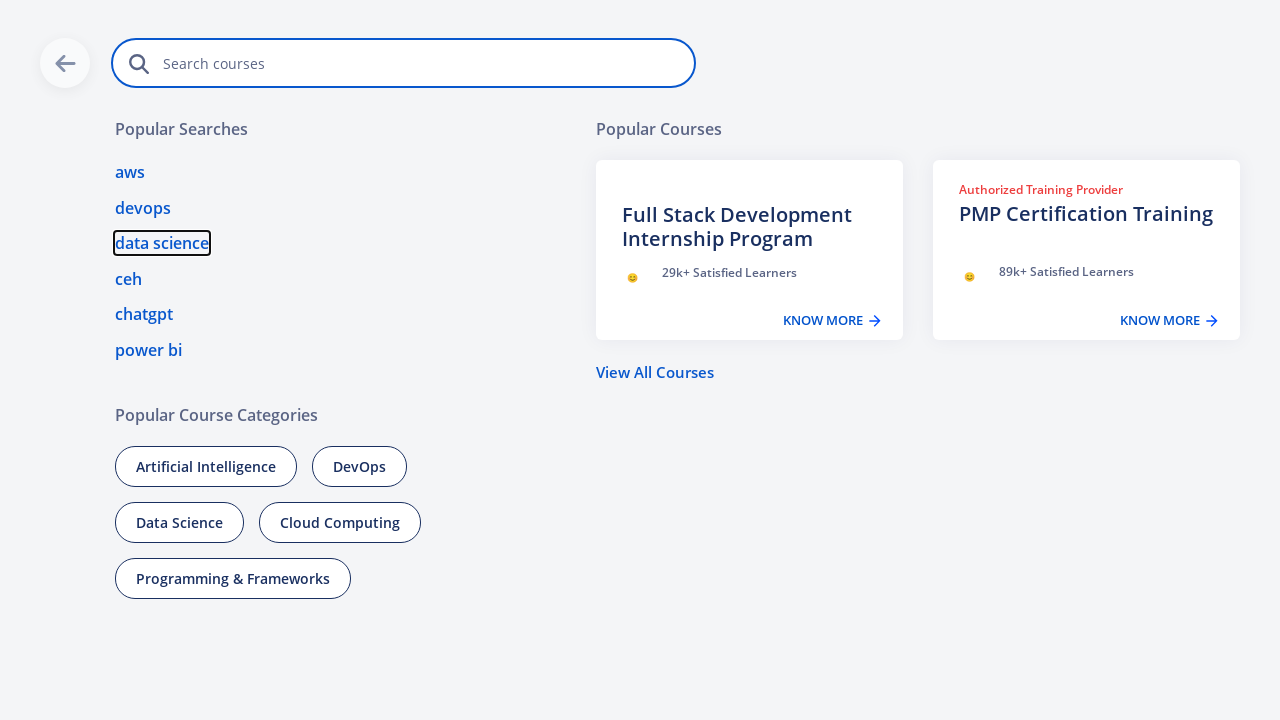

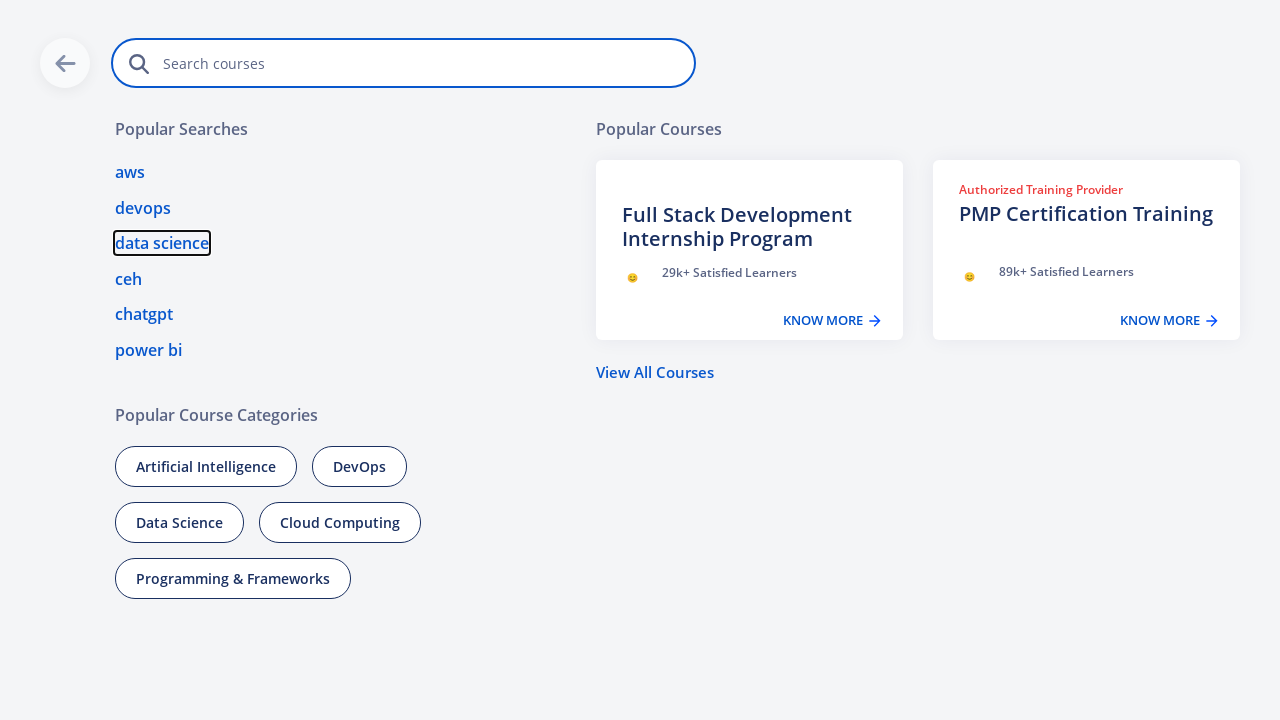